Navigates to the OTUS educational platform homepage and verifies it loads successfully

Starting URL: https://otus.ru

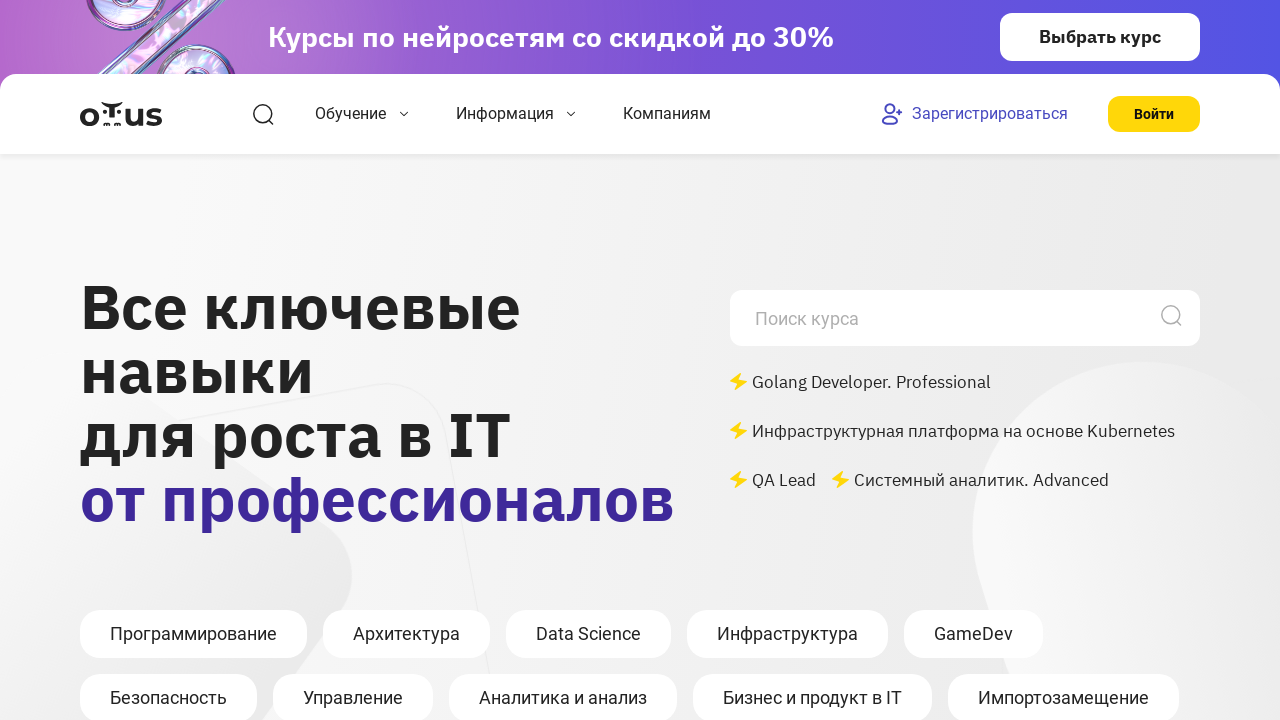

OTUS homepage loaded successfully - DOM content ready
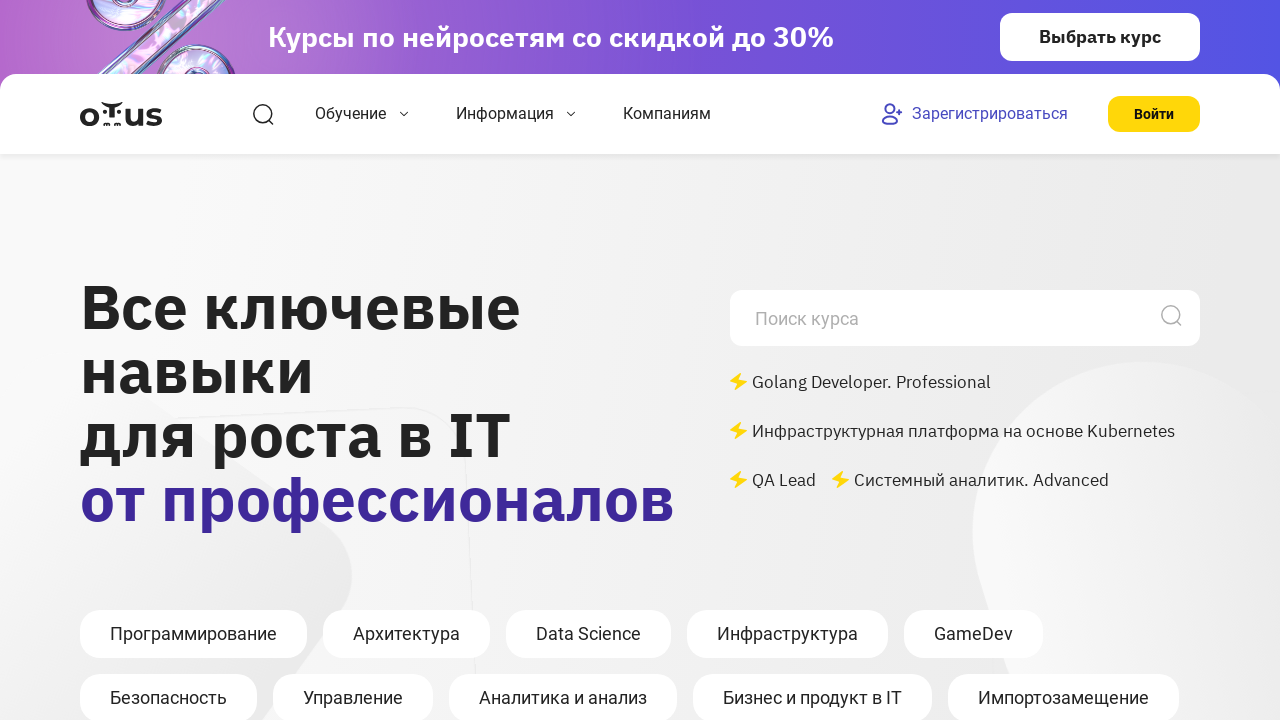

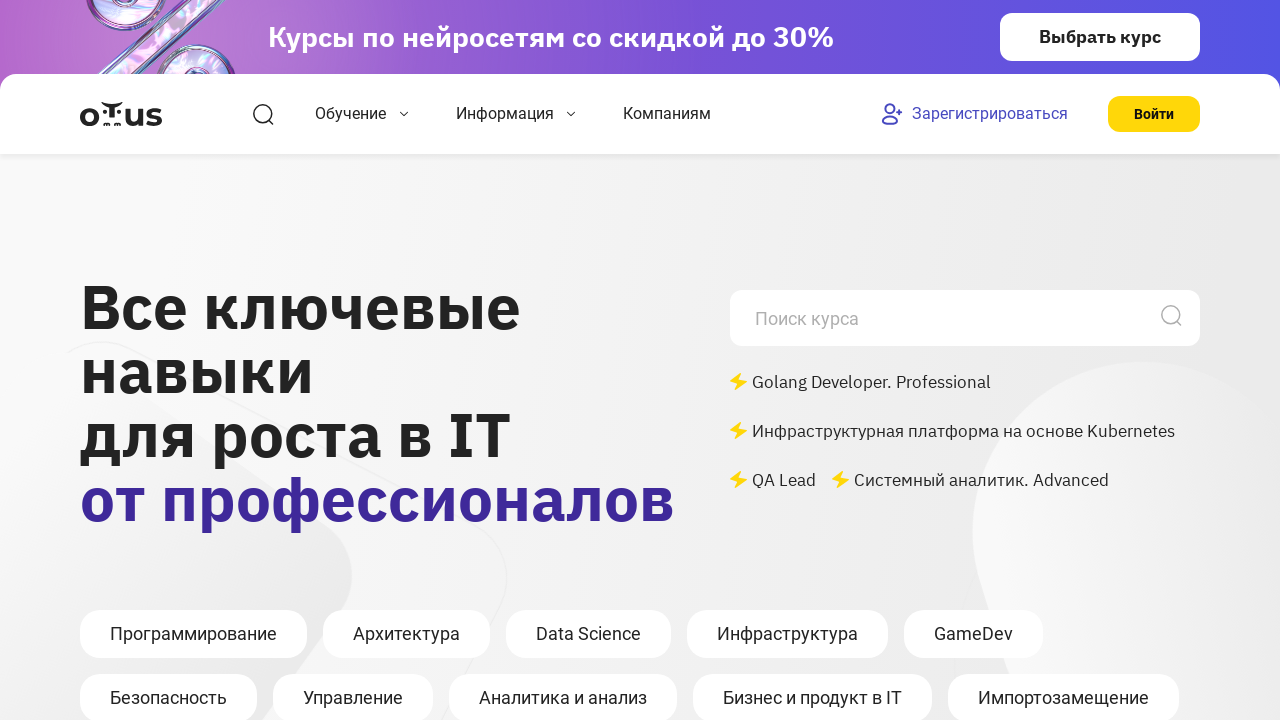